Tests page load timeout configuration and navigates to the Class Attribute section by clicking on its link

Starting URL: http://uitestingplayground.com

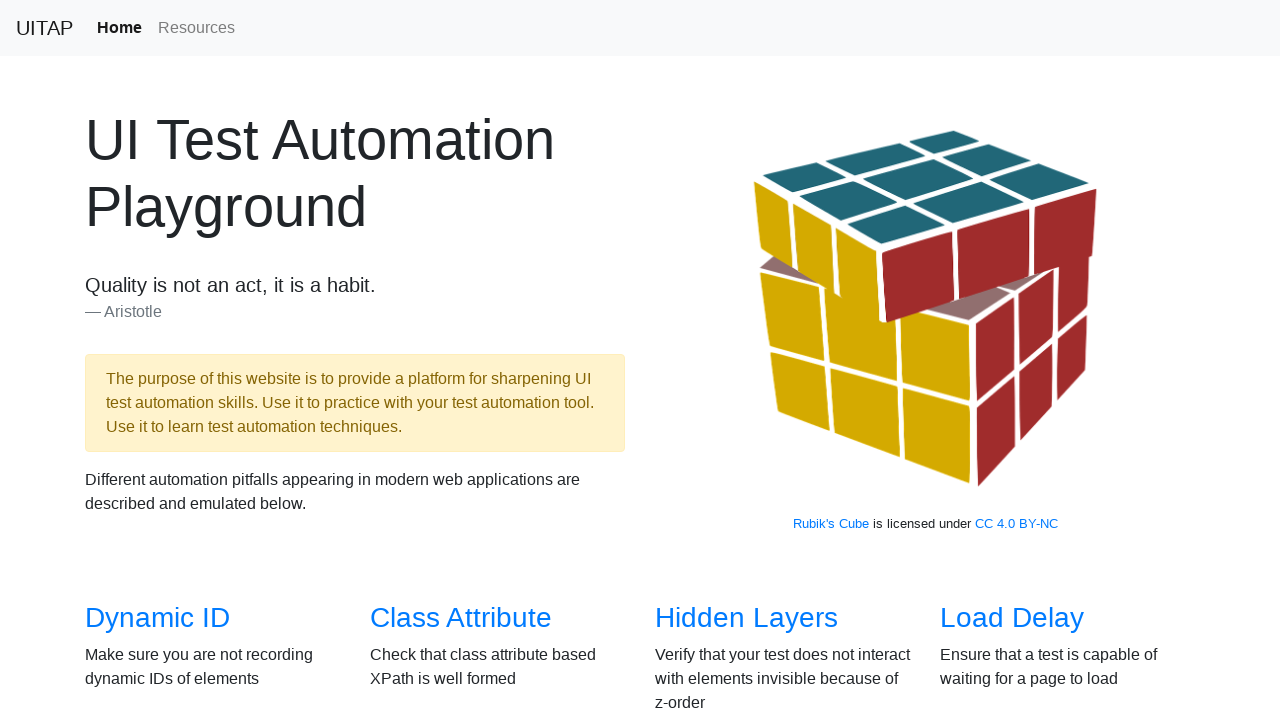

Navigated to http://uitestingplayground.com
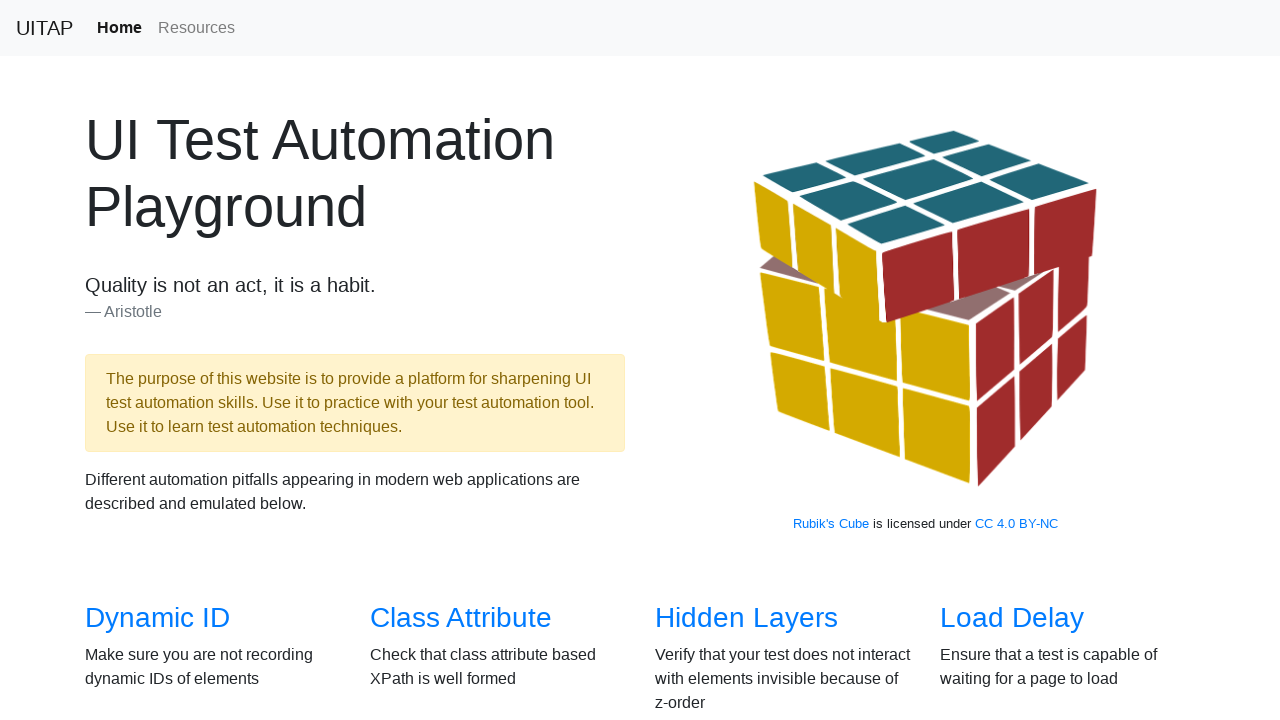

Clicked on 'Class Attribute' link to navigate to Class Attribute section at (461, 618) on text=Class Attribute
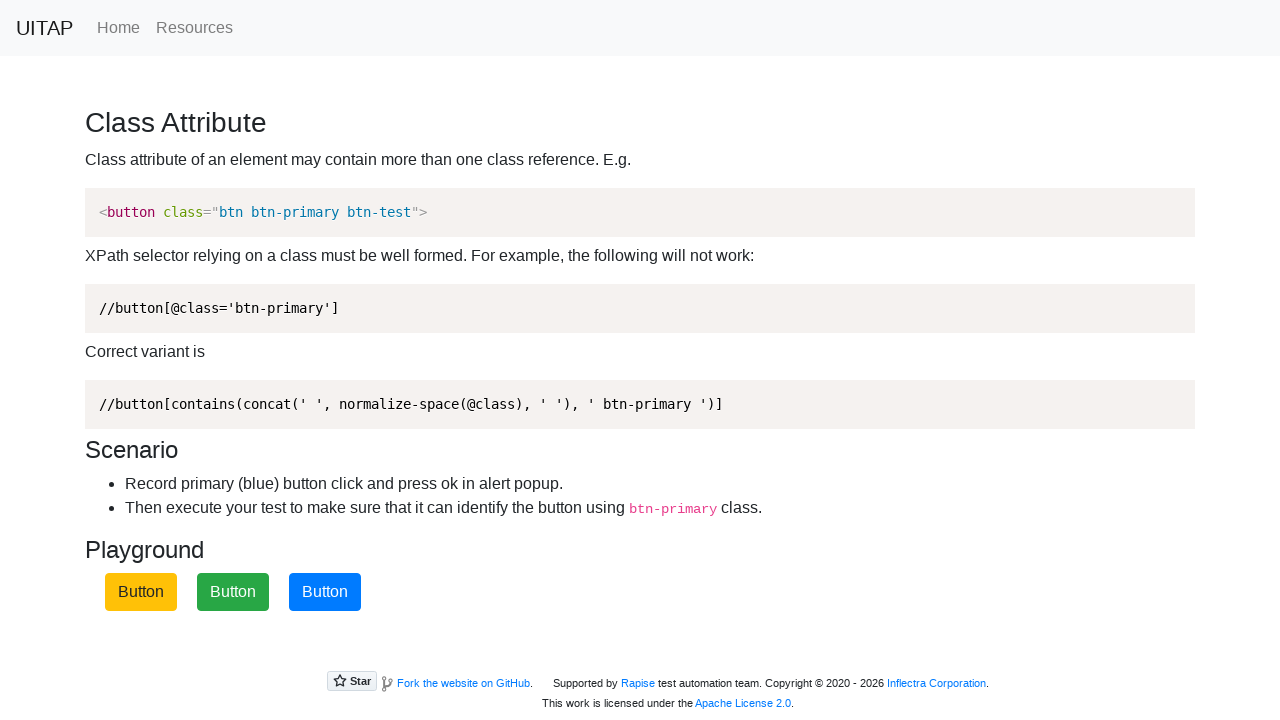

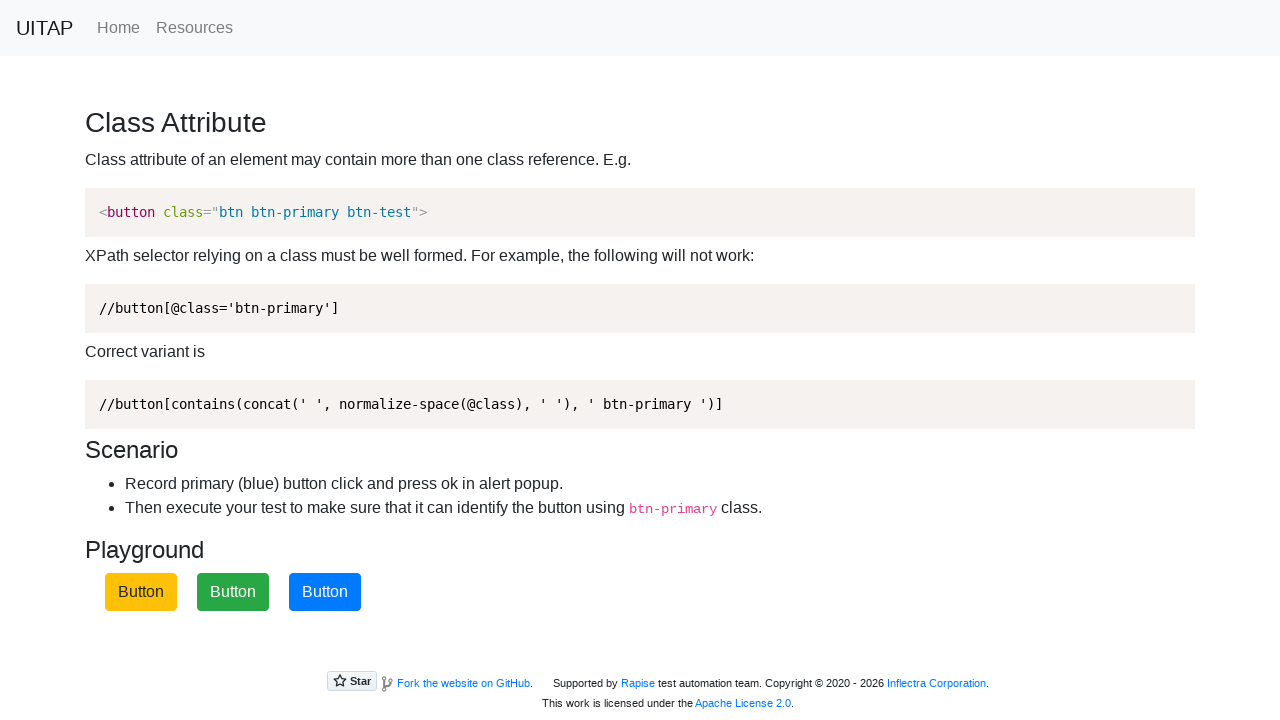